Tests Pinterest social media button by clicking it and verifying it opens the correct Pinterest page in a new window

Starting URL: https://ancabota09.wixsite.com/intern

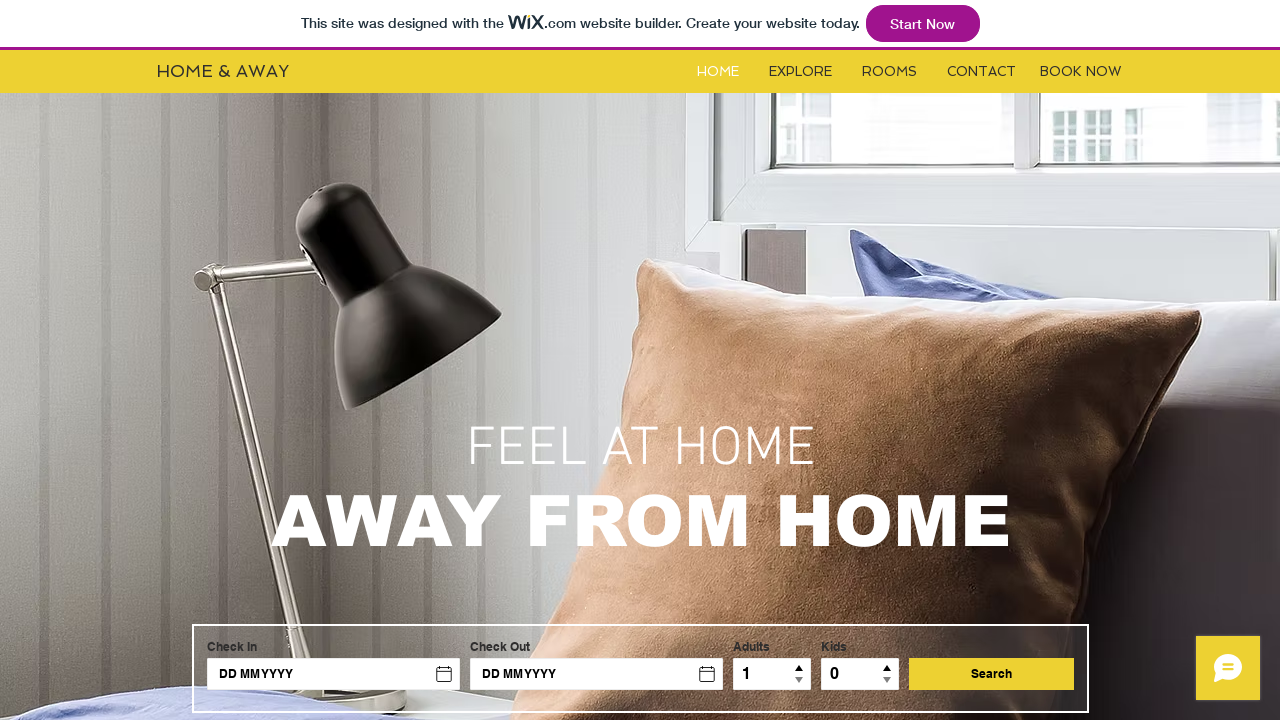

Clicked Pinterest social media button at (674, 548) on #i3175p-i6rlbitx
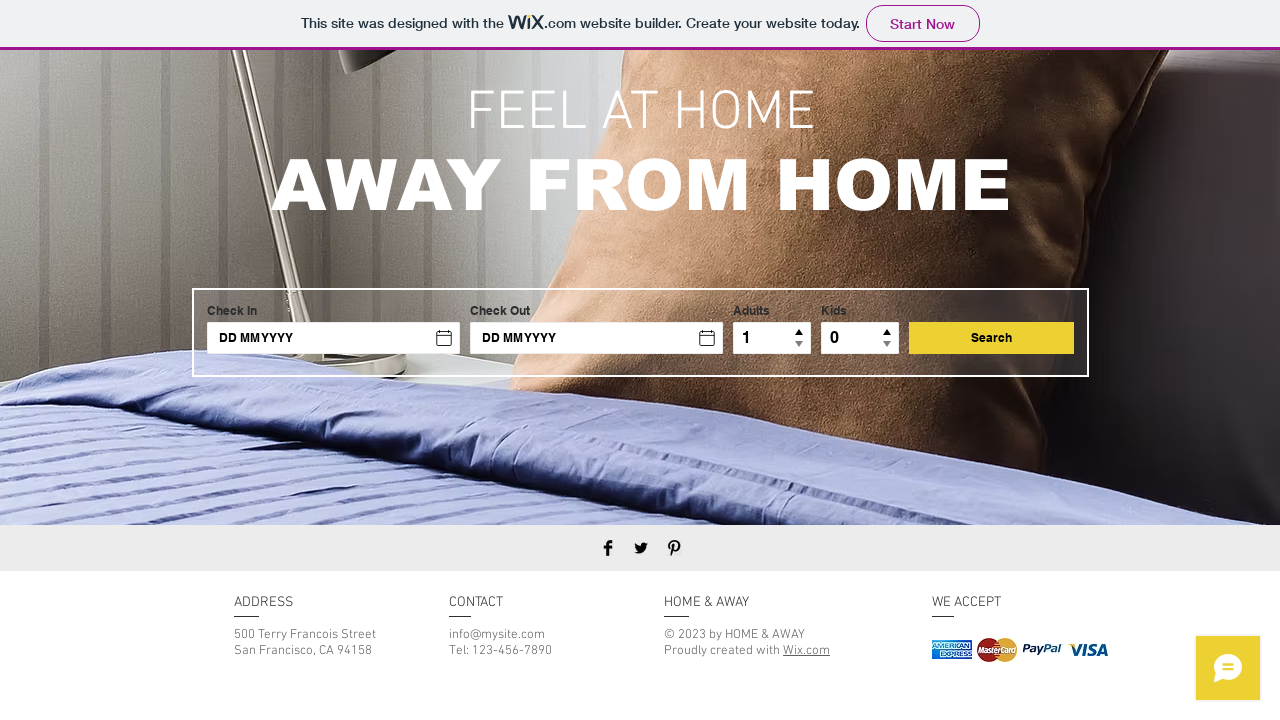

Waited 2 seconds for new page/tab to open
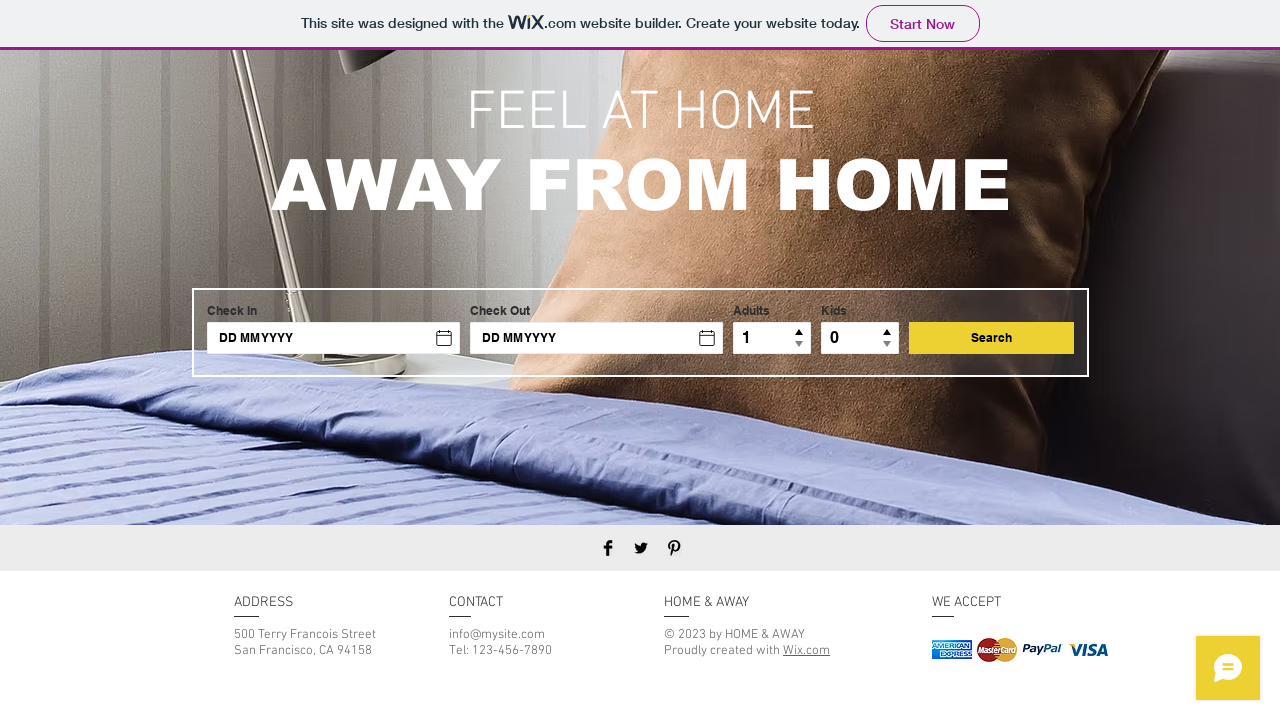

Retrieved page context
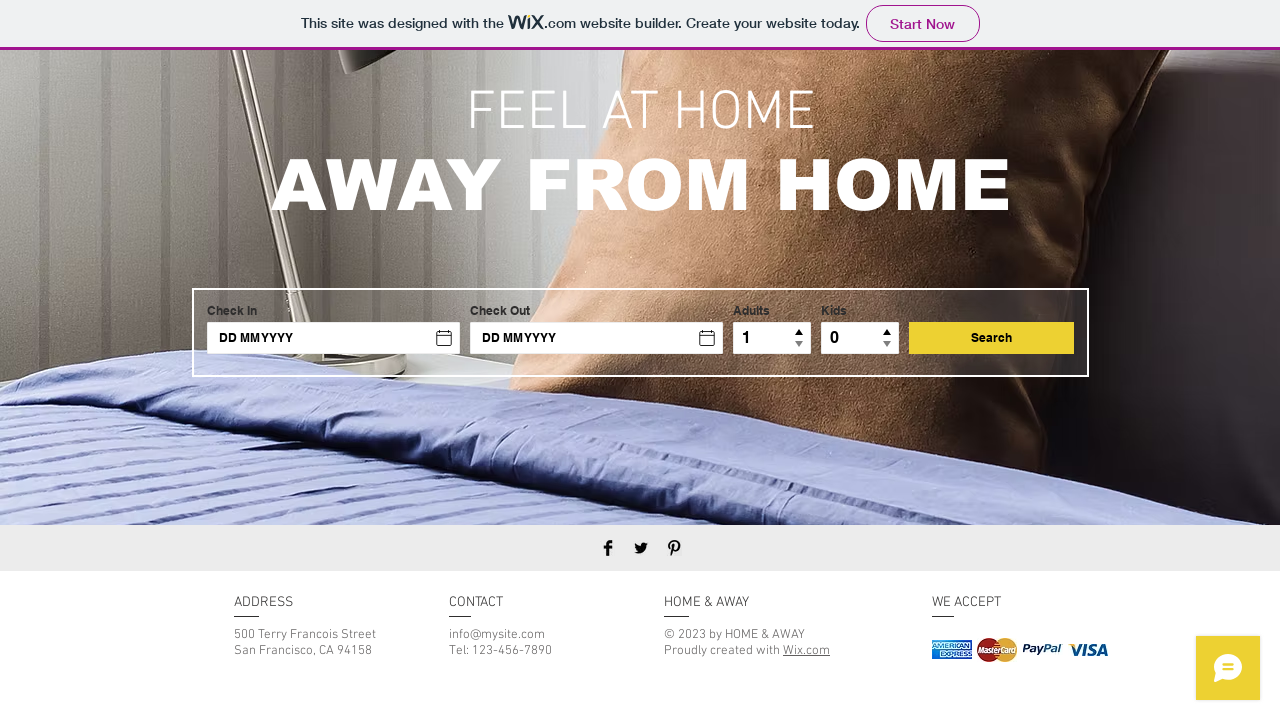

Retrieved all pages from context
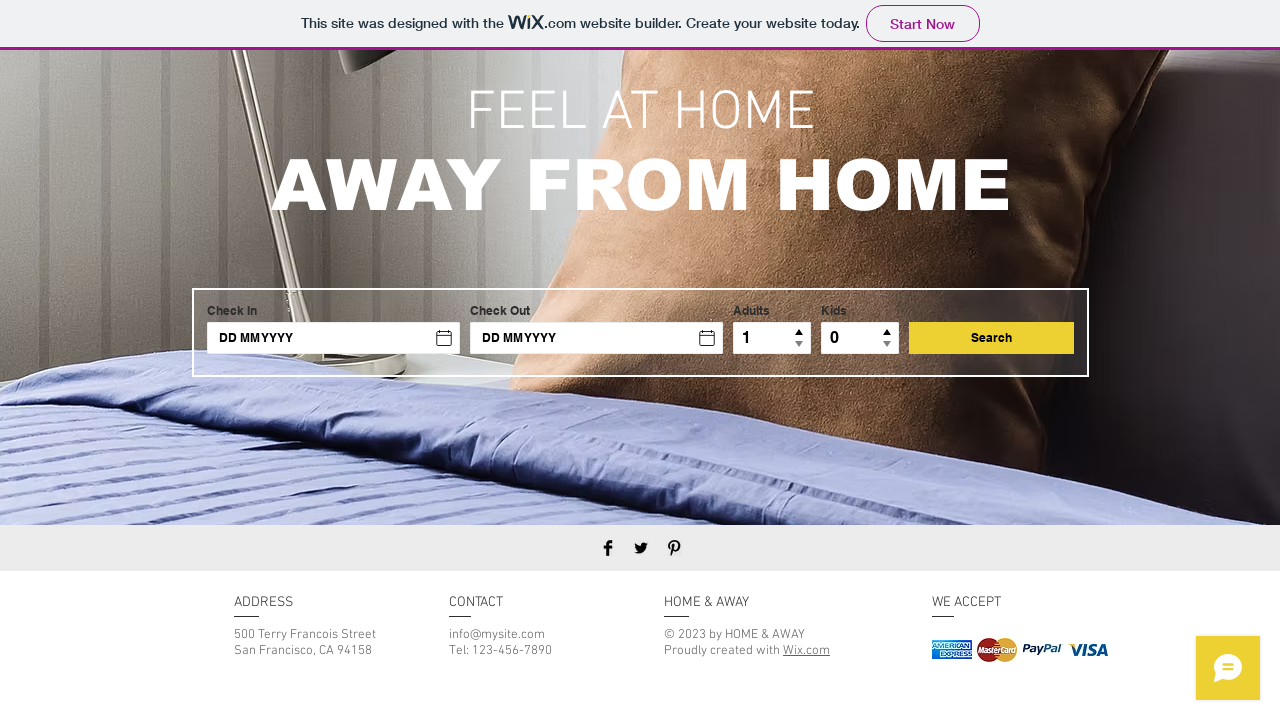

New page/tab detected, retrieved new page object
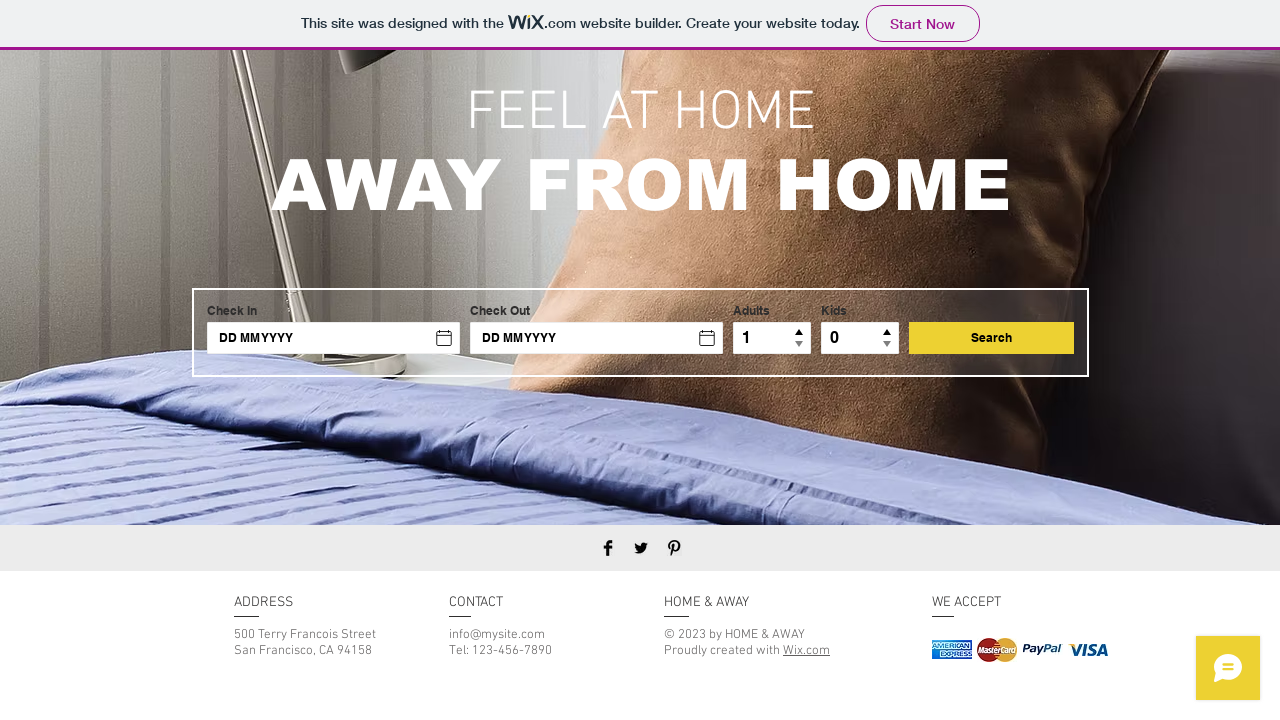

New Pinterest page loaded successfully
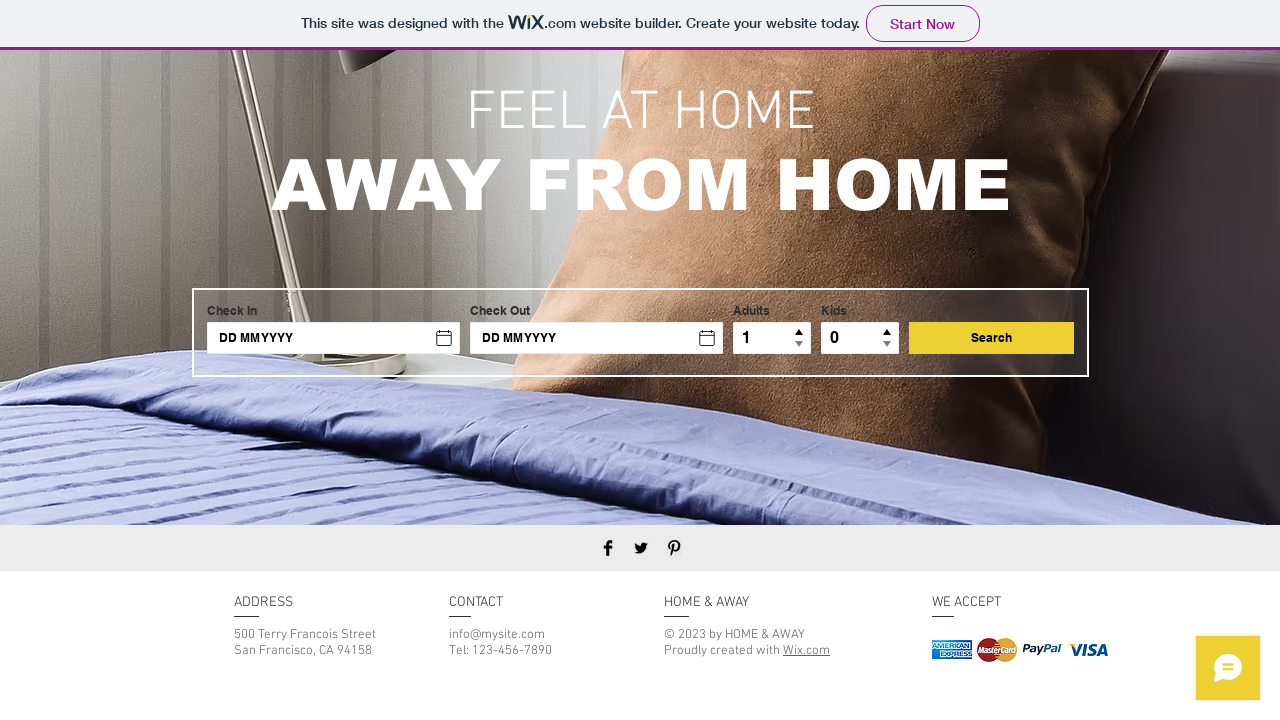

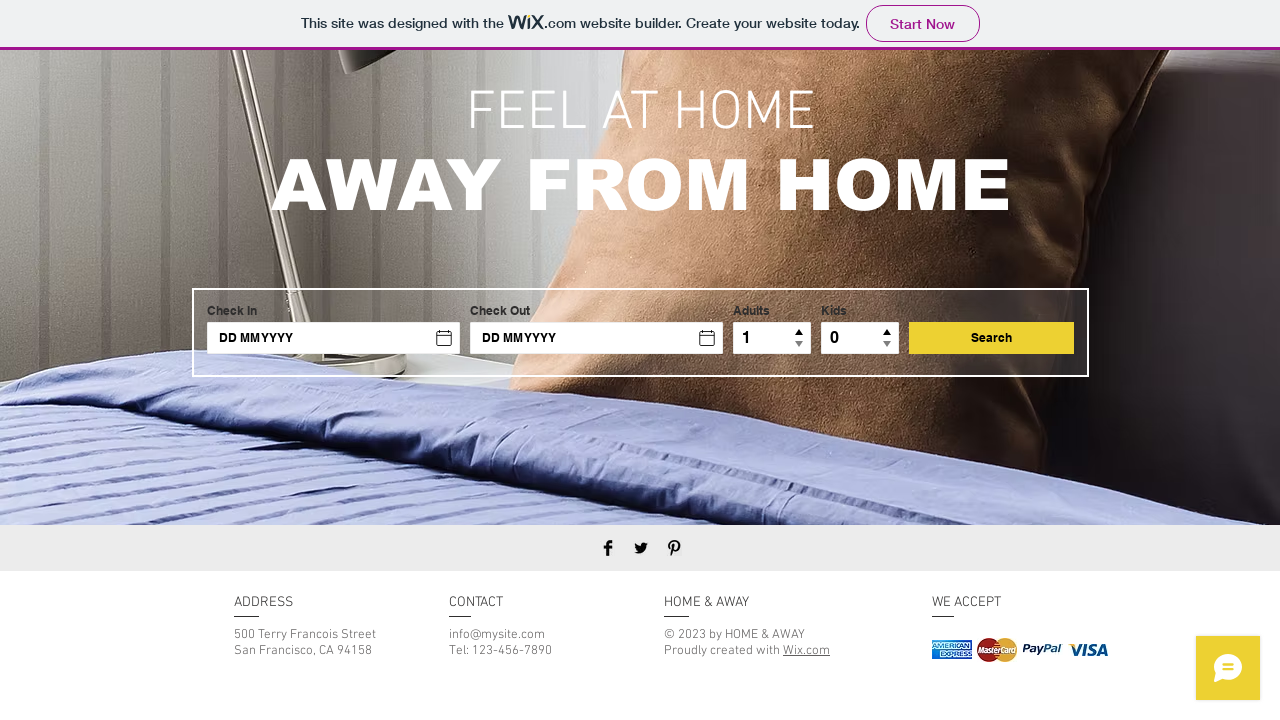